Navigates through Google Person Finder test pages, searching for a person named "Ram Sharma" and viewing the search results and person details, scrolling to specific elements on each page.

Starting URL: https://google.org/personfinder/test

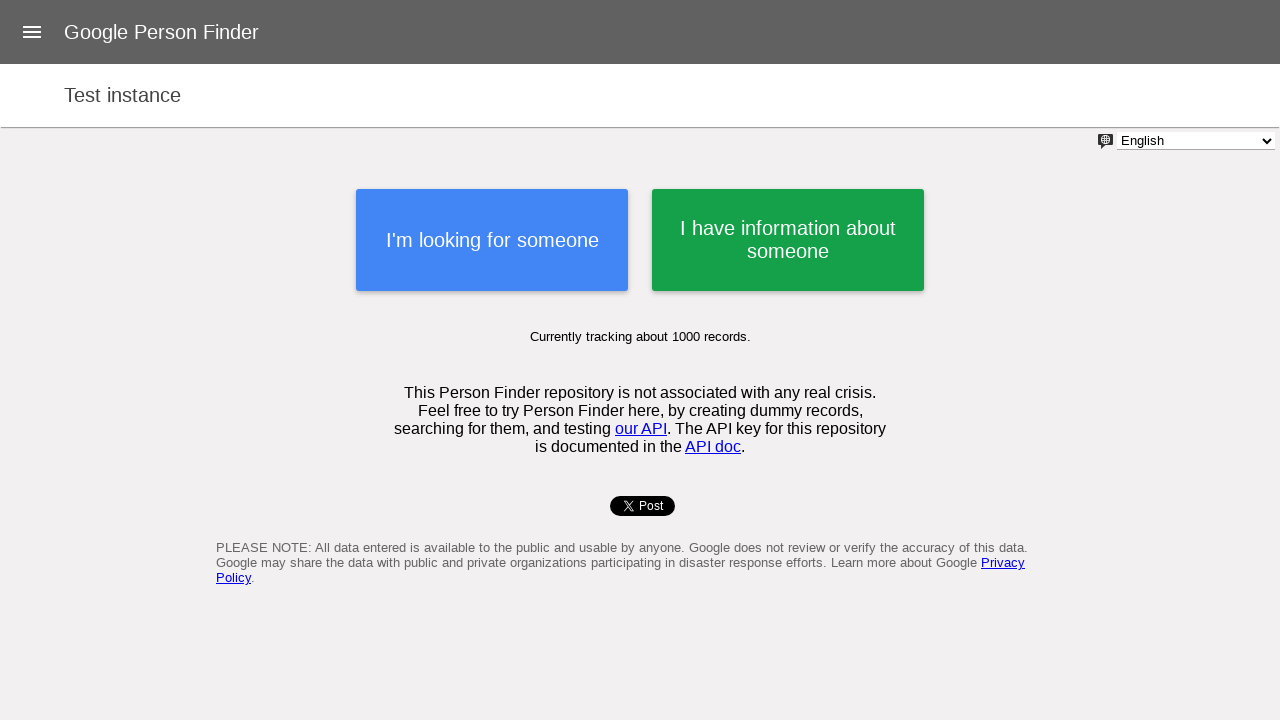

Waited for first page element to load
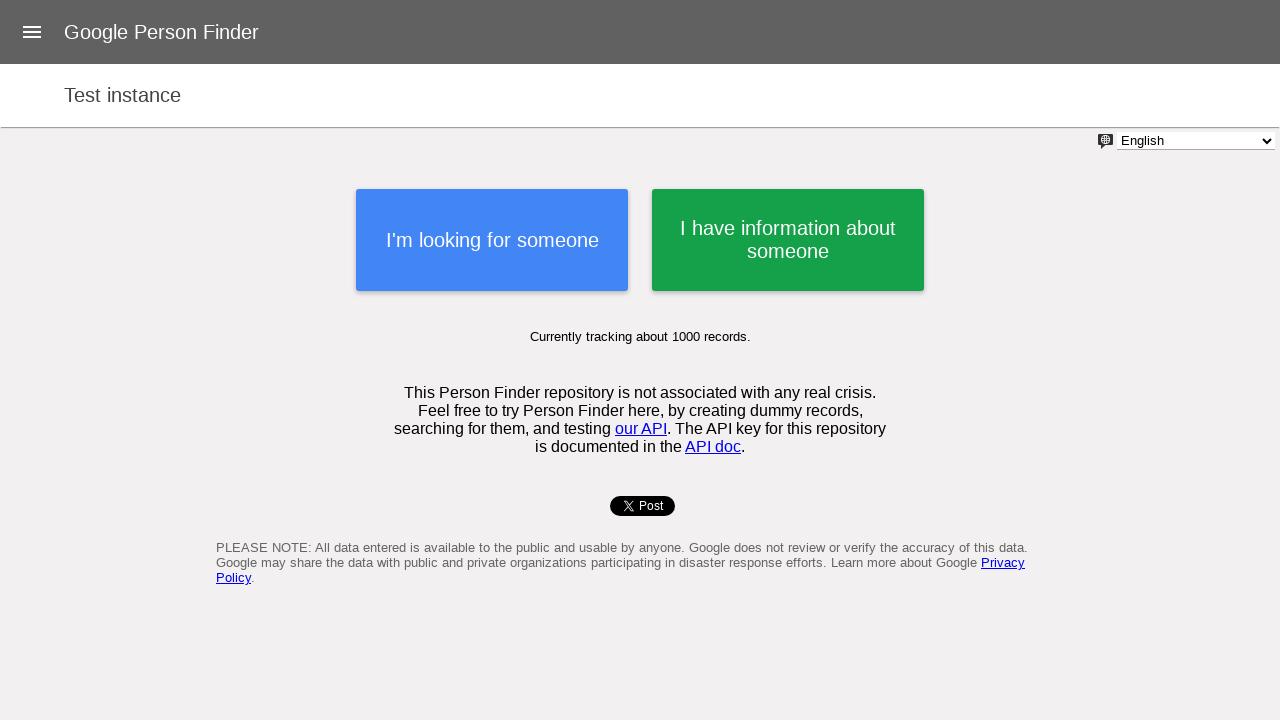

Scrolled element into view on first page
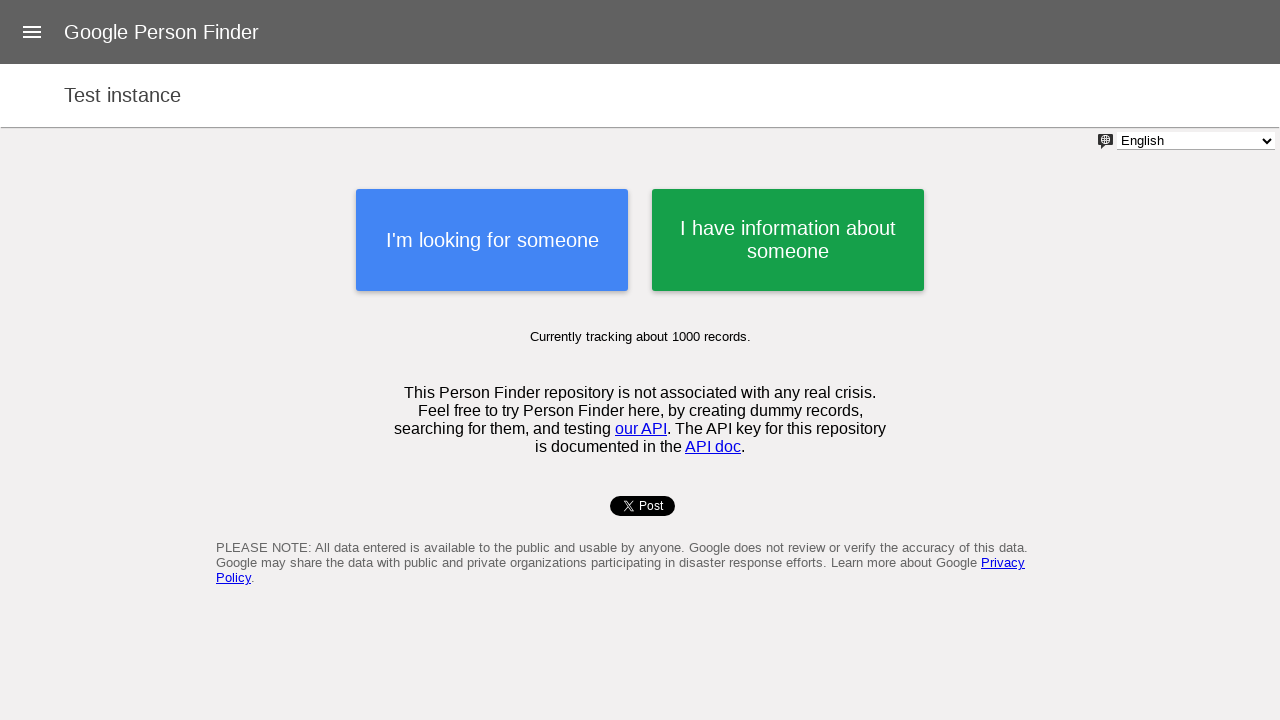

Navigated to search results page for 'Ram Sharma'
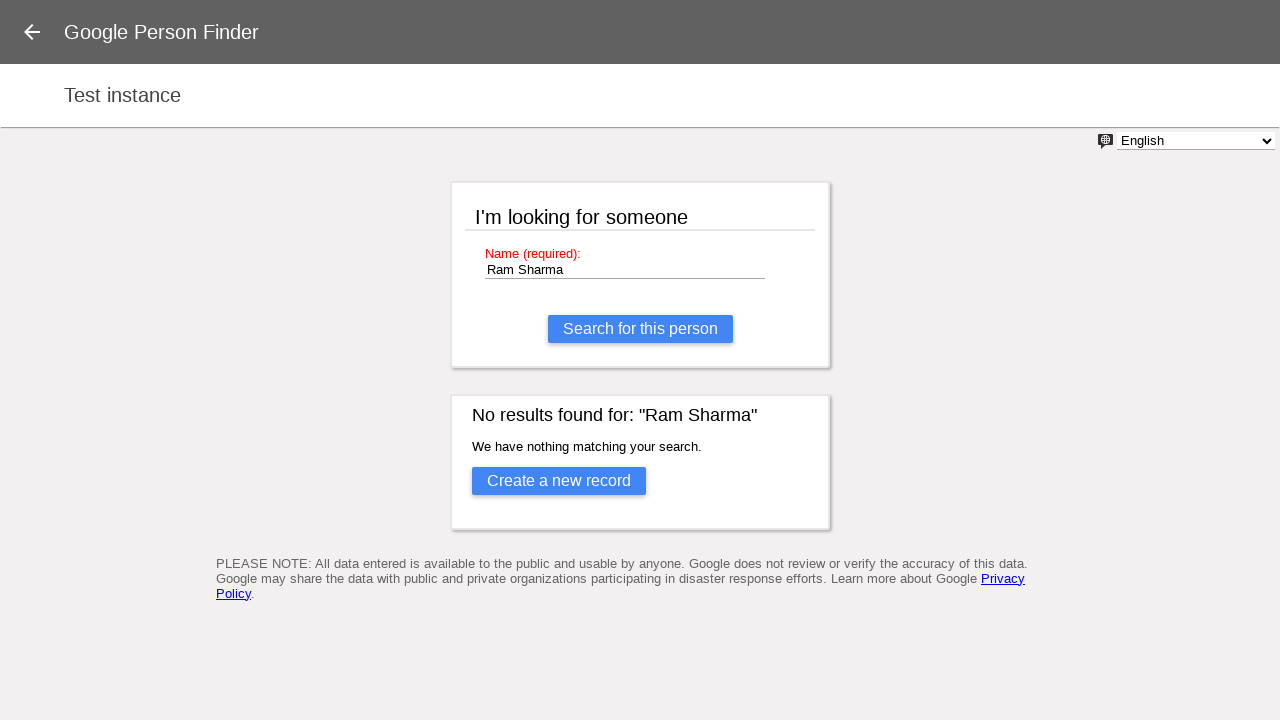

Waited for results page element to load
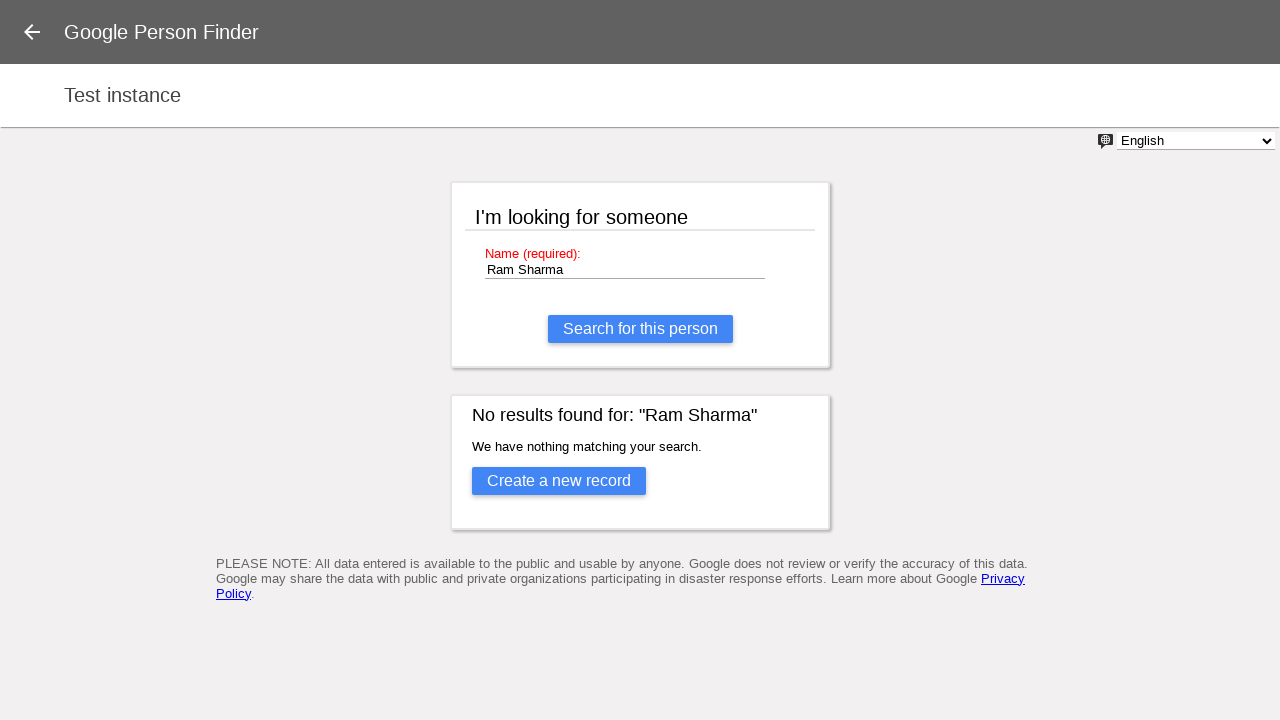

Scrolled element into view on results page
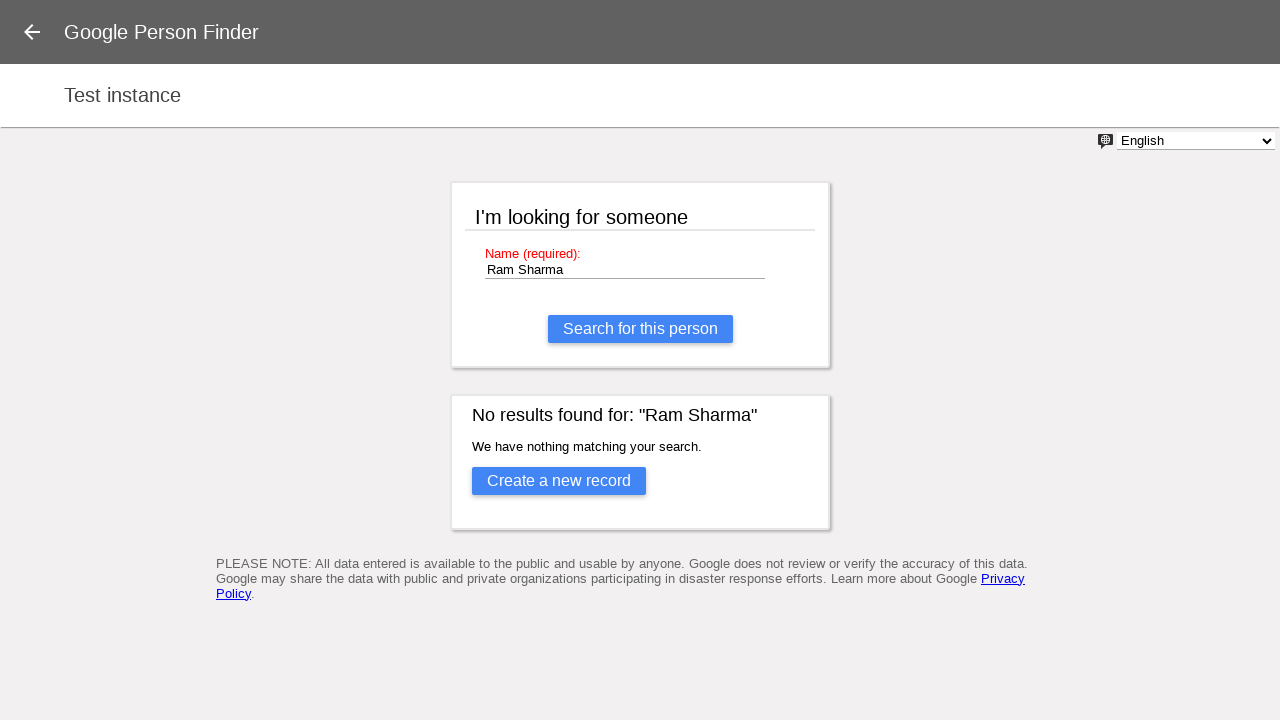

Navigated to person detail view for Ram Sharma
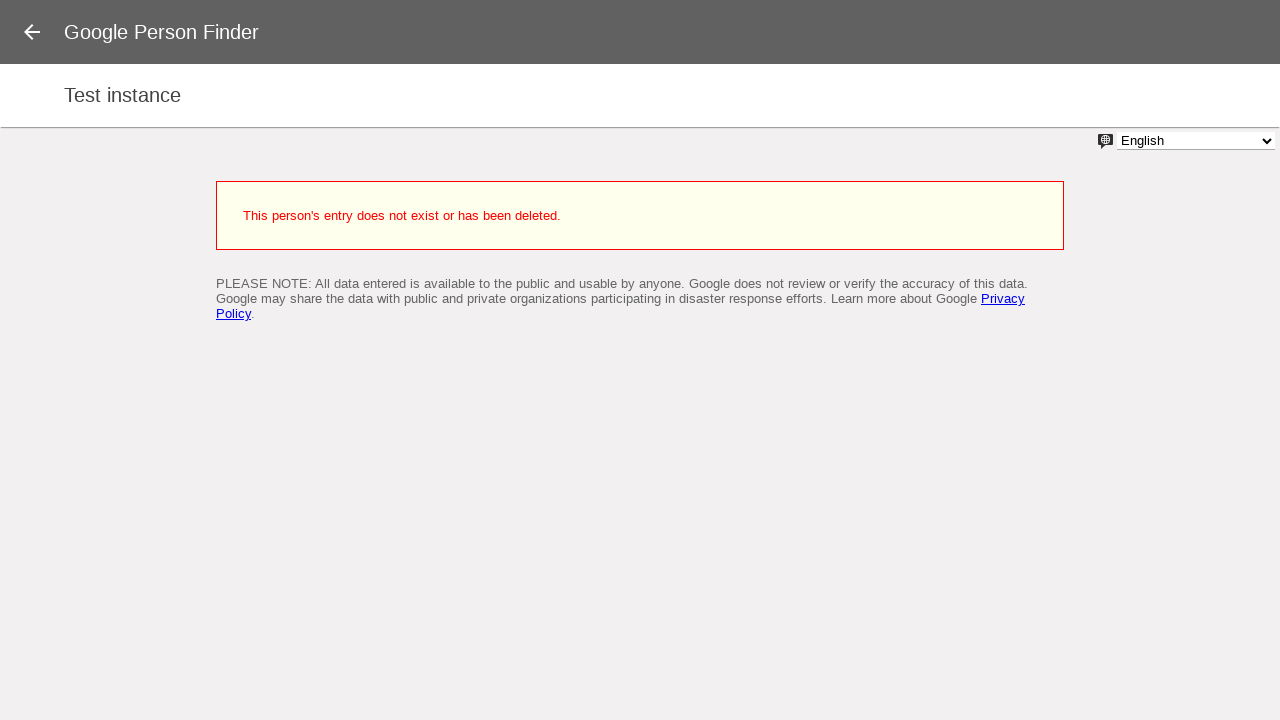

Waited for detail page element to load
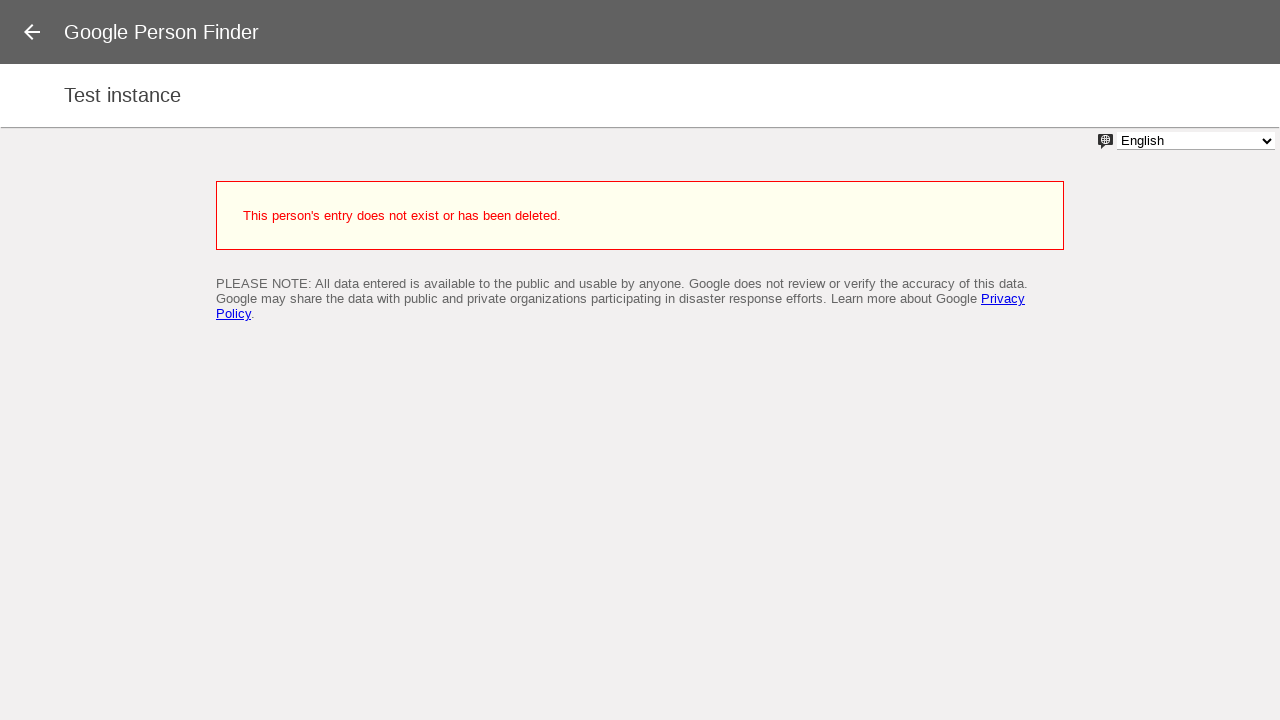

Scrolled element into view on detail page
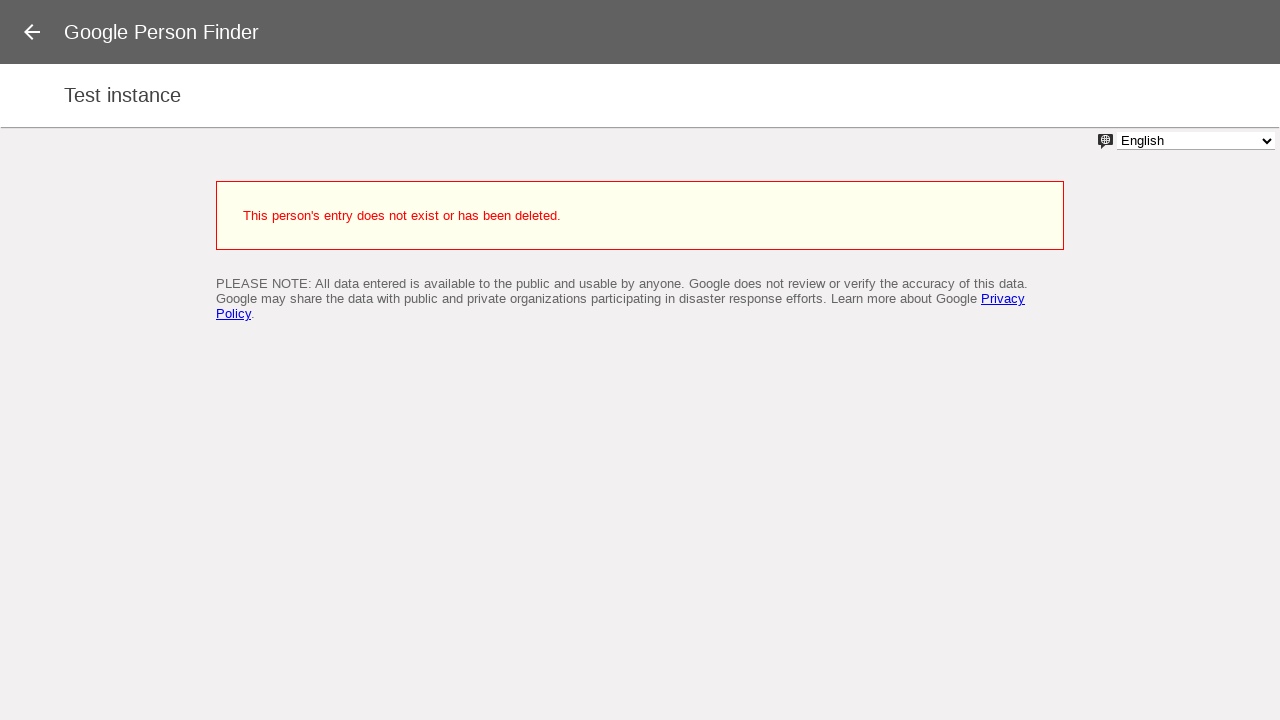

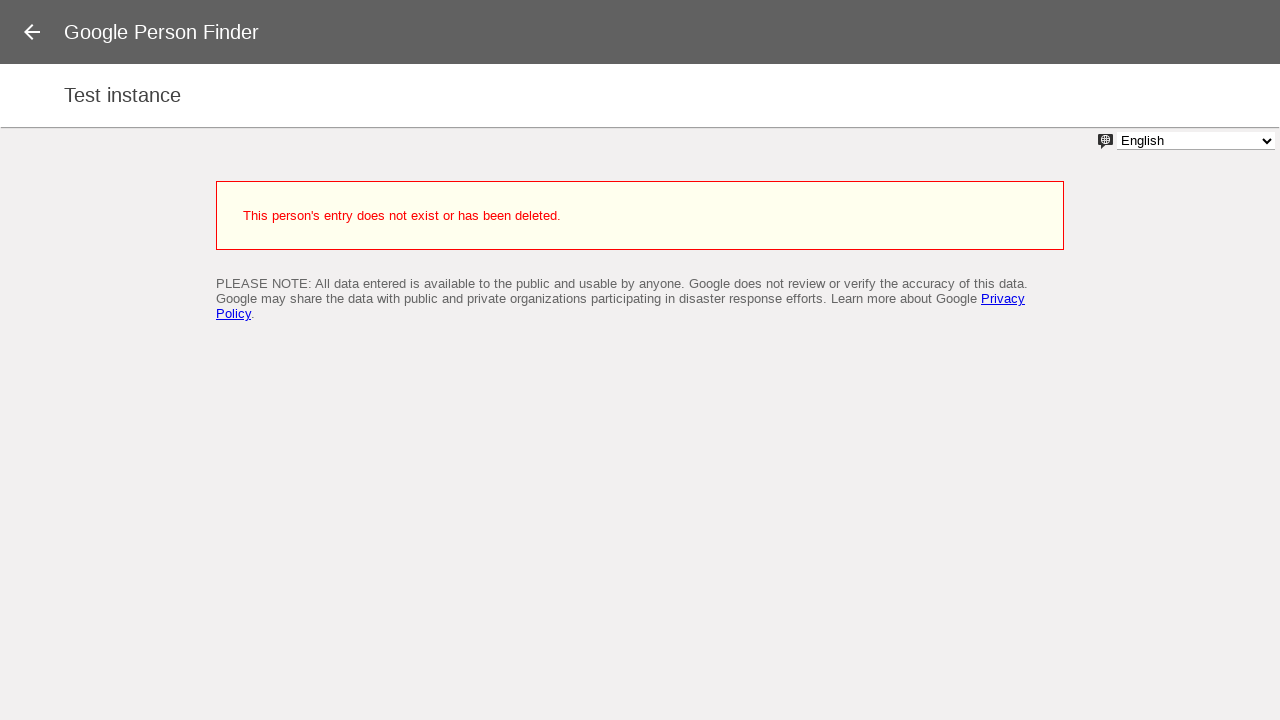